Tests dropdown selection functionality by selecting the first option (index 1) from a dropdown menu on a test page.

Starting URL: https://the-internet.herokuapp.com/dropdown

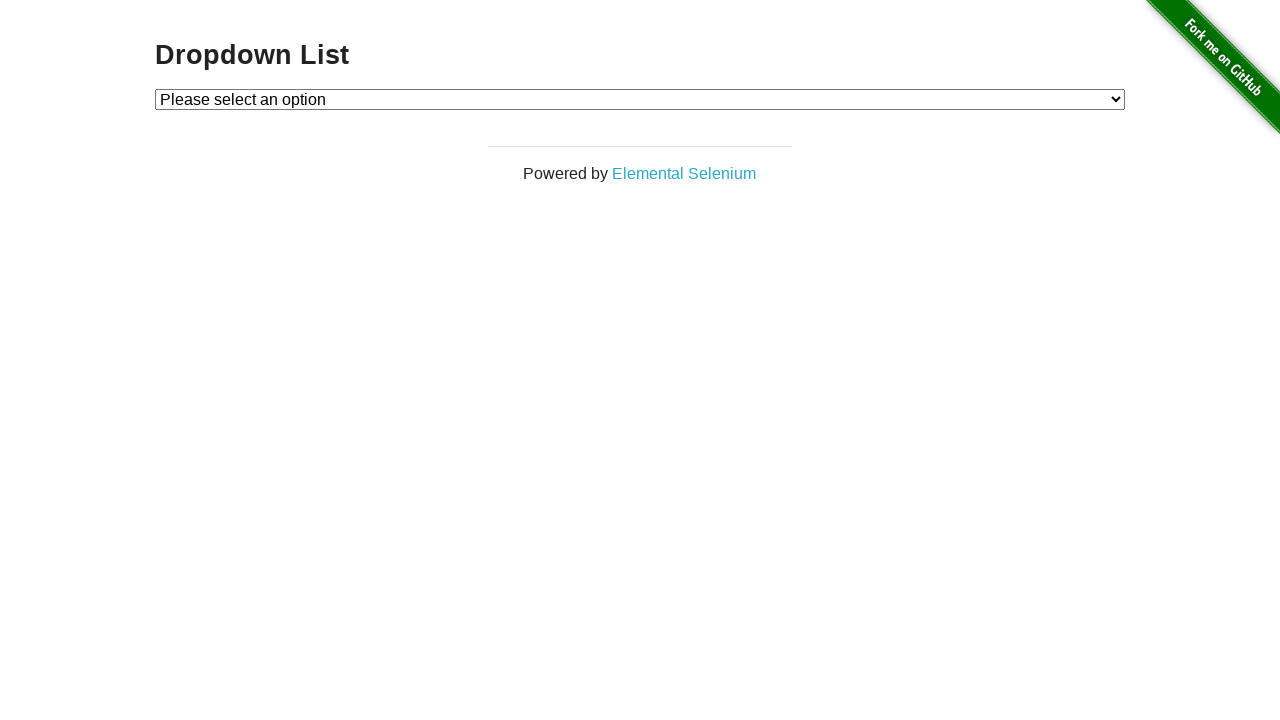

Navigated to dropdown test page
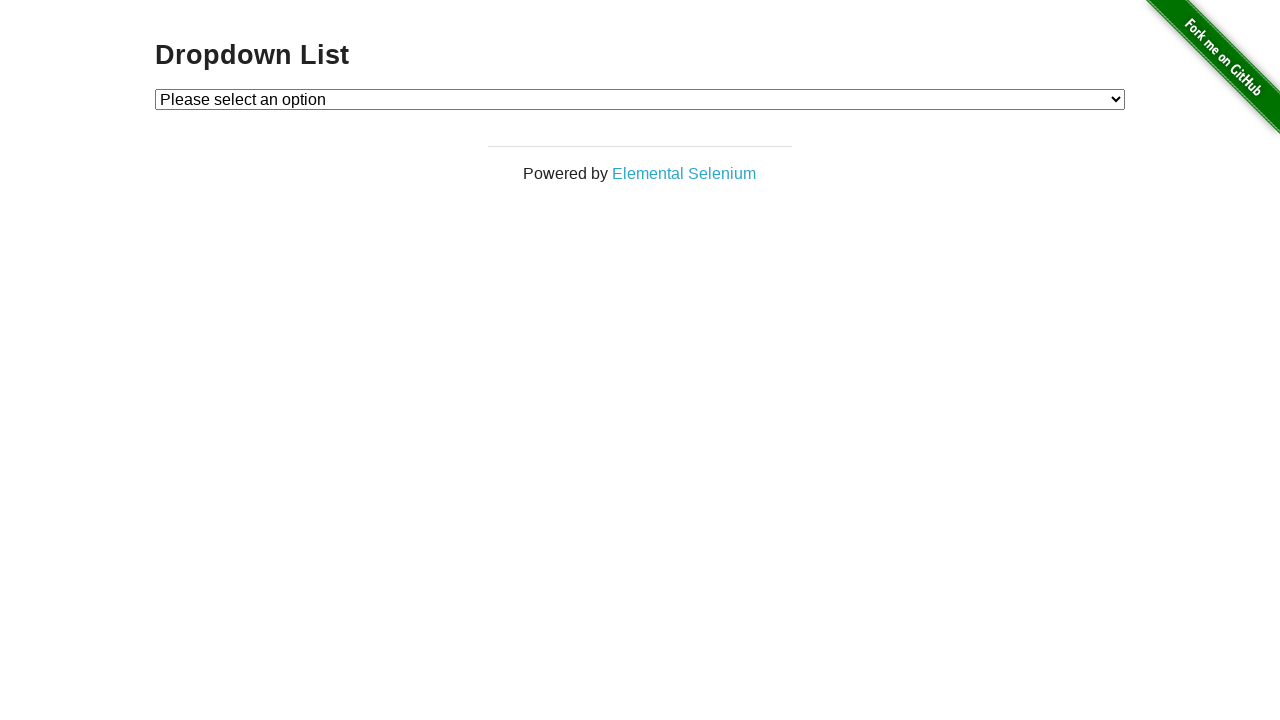

Selected first option (index 1) from dropdown menu on #dropdown
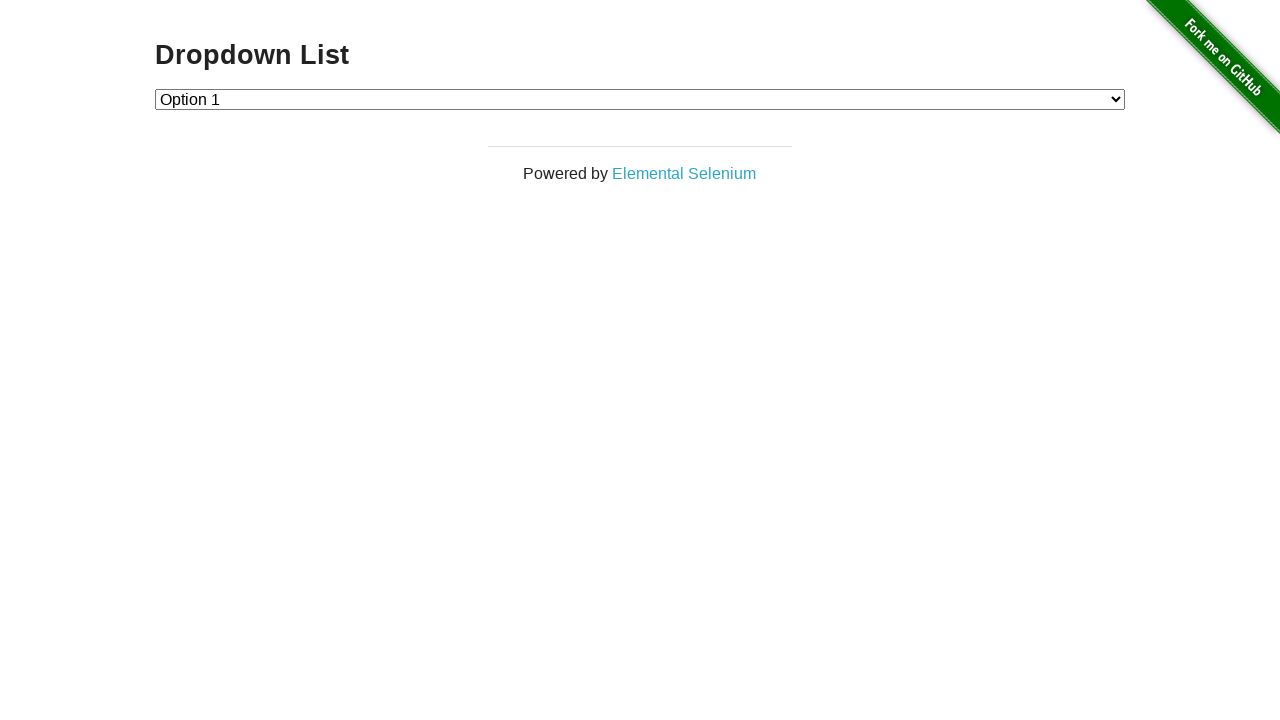

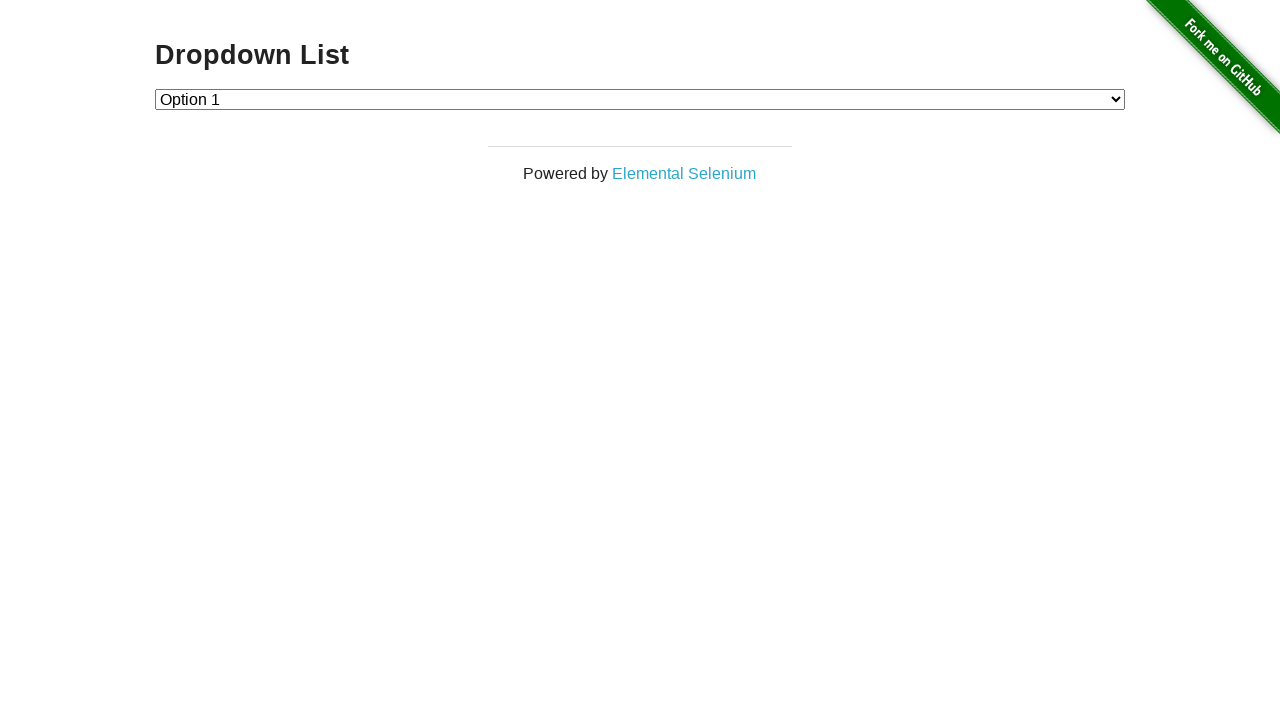